Tests appending text to an existing input field value by reading the current value and adding new text

Starting URL: https://letcode.in/edit

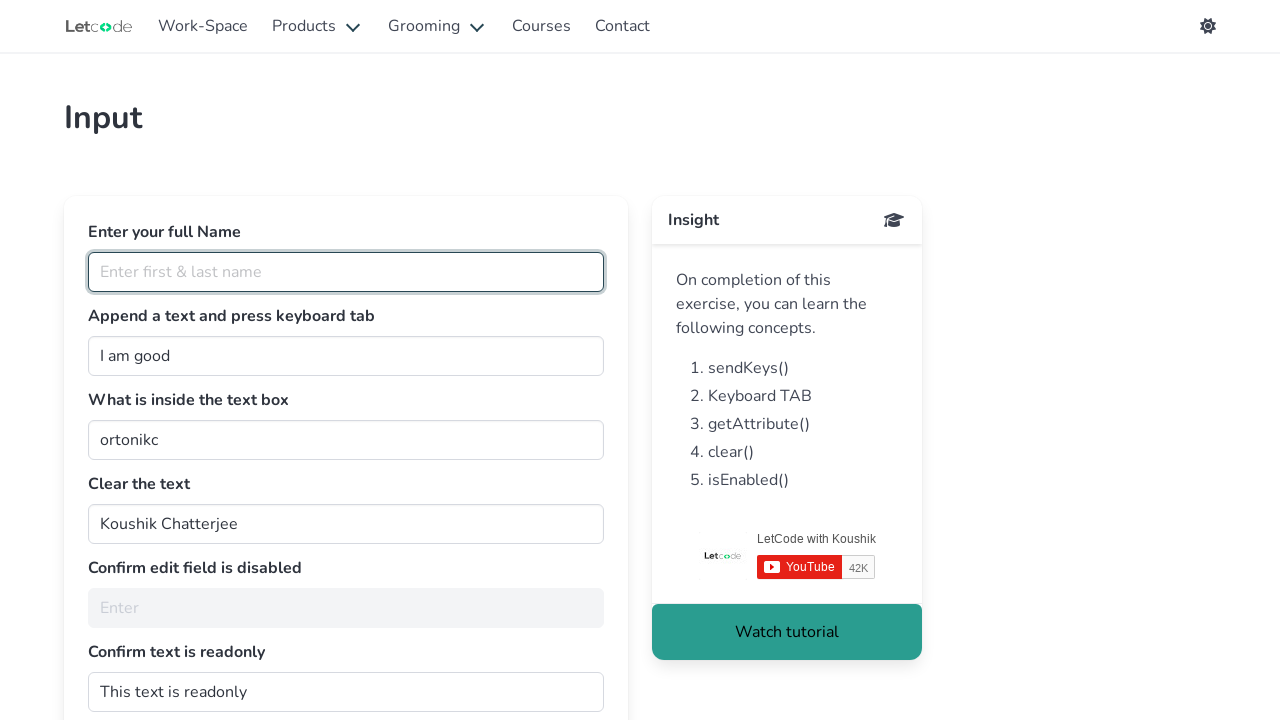

Navigated to https://letcode.in/edit
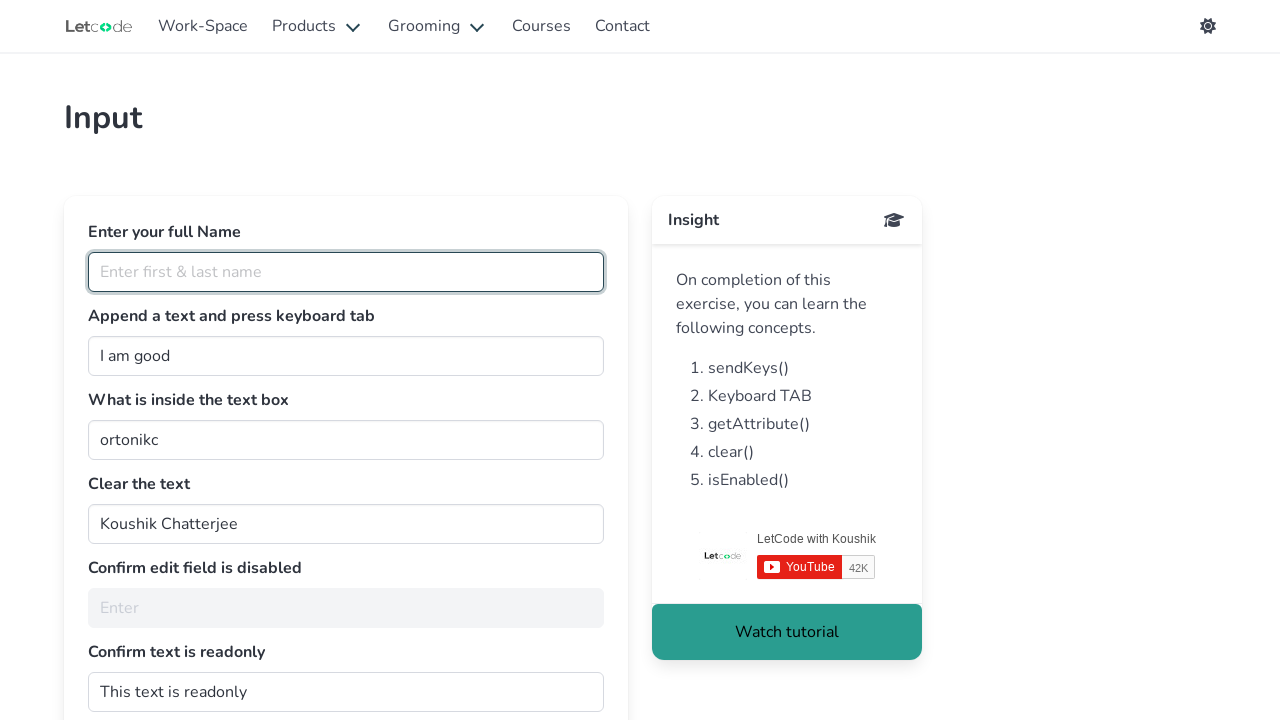

Focused on the join input field on #join
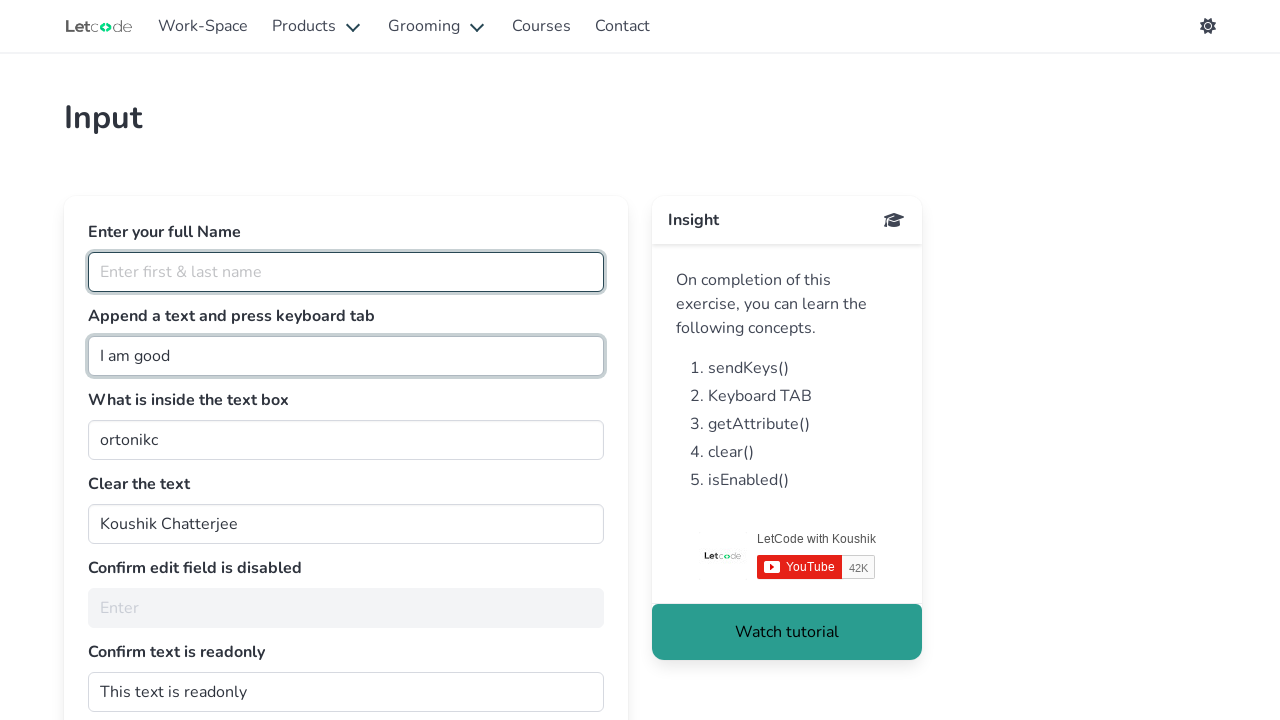

Retrieved current value from input field: 'I am good'
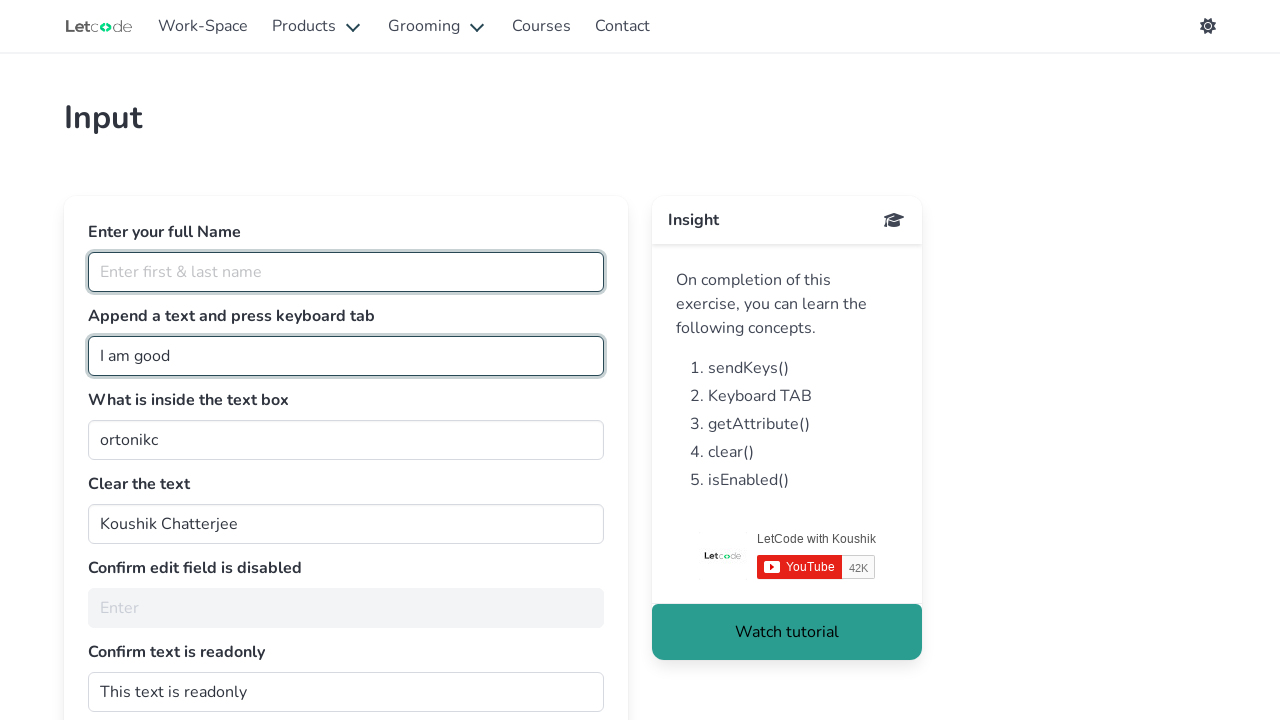

Appended ' Human' to existing text, new value: 'I am good Human'
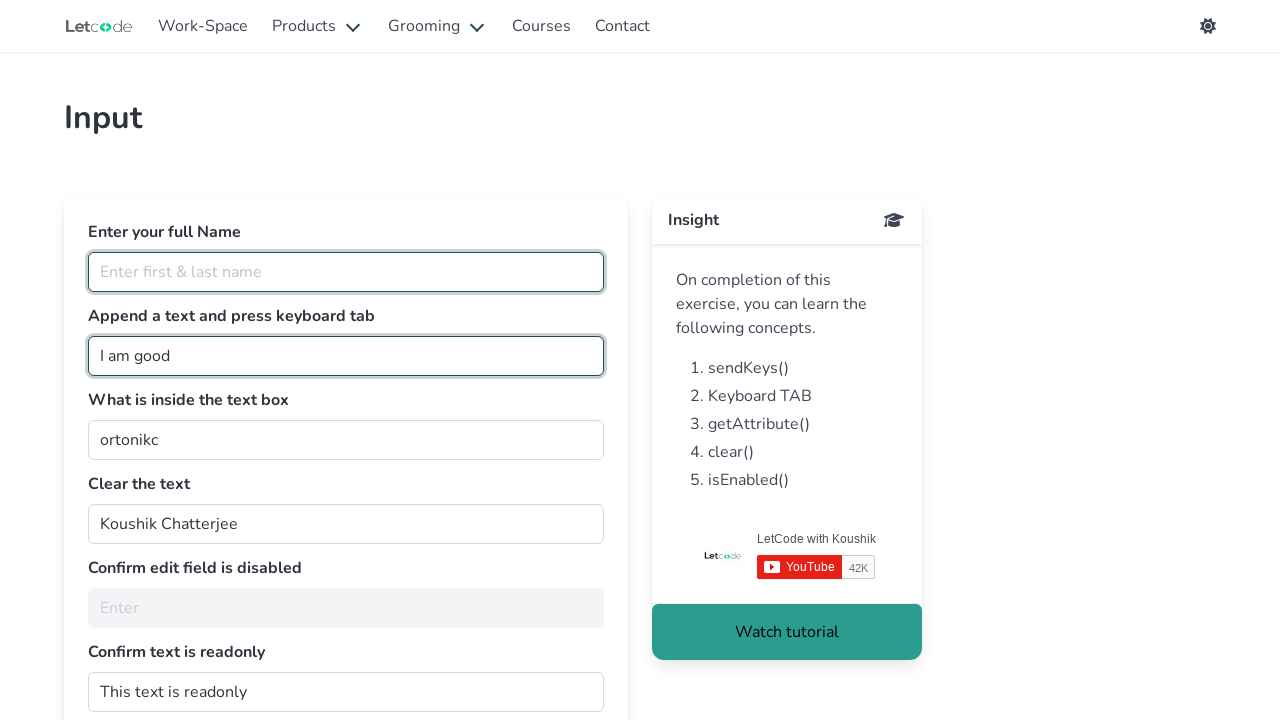

Pressed End key to move cursor to end of input field
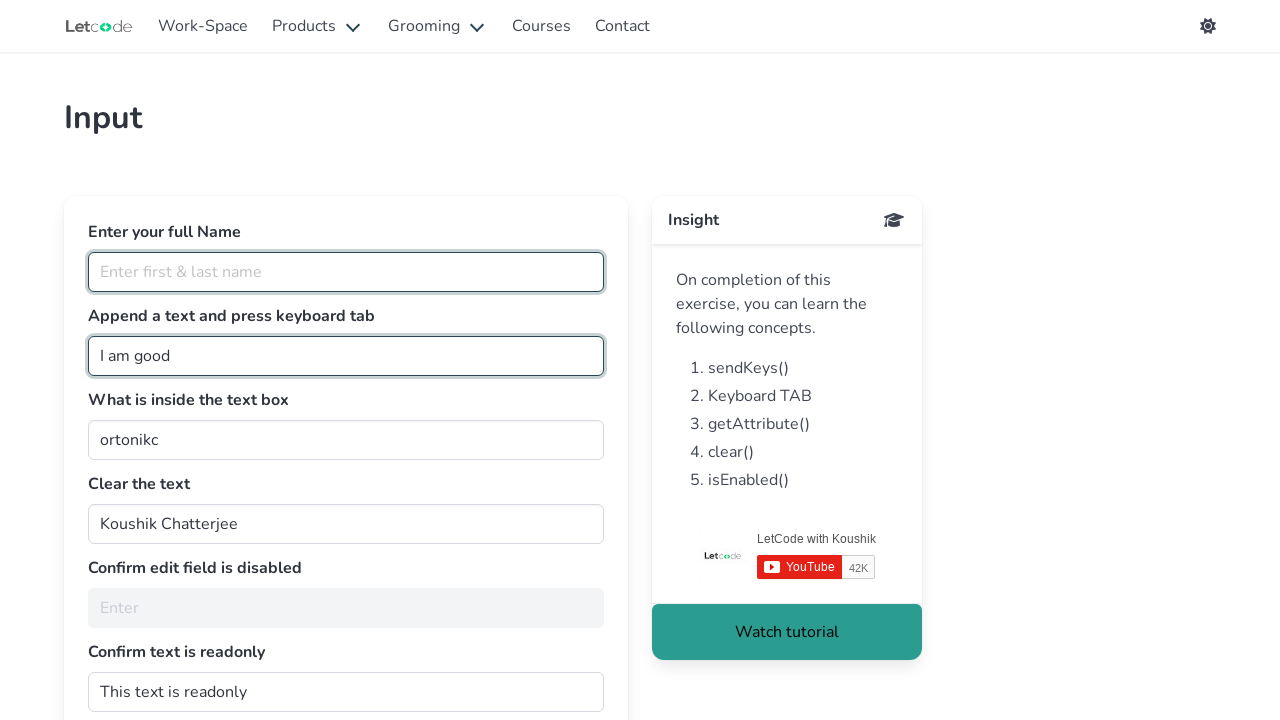

Filled input field with combined text: 'I am good Human' on #join
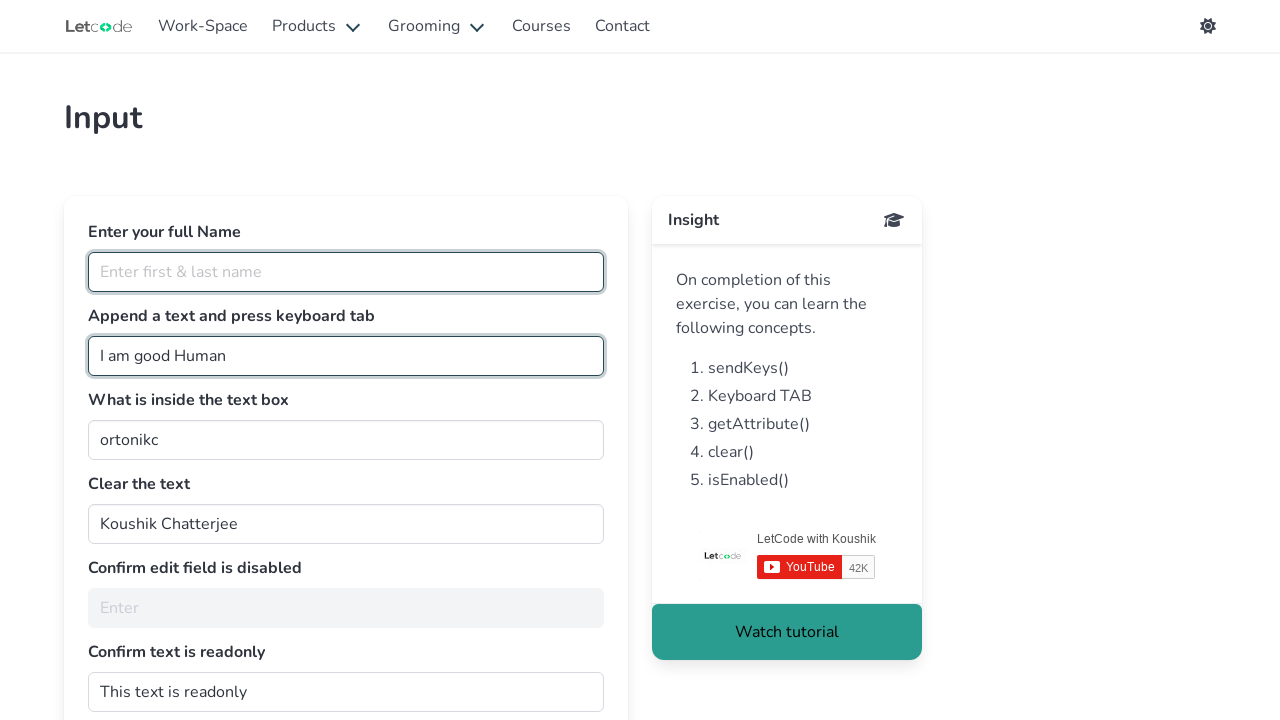

Pressed Tab key to move focus
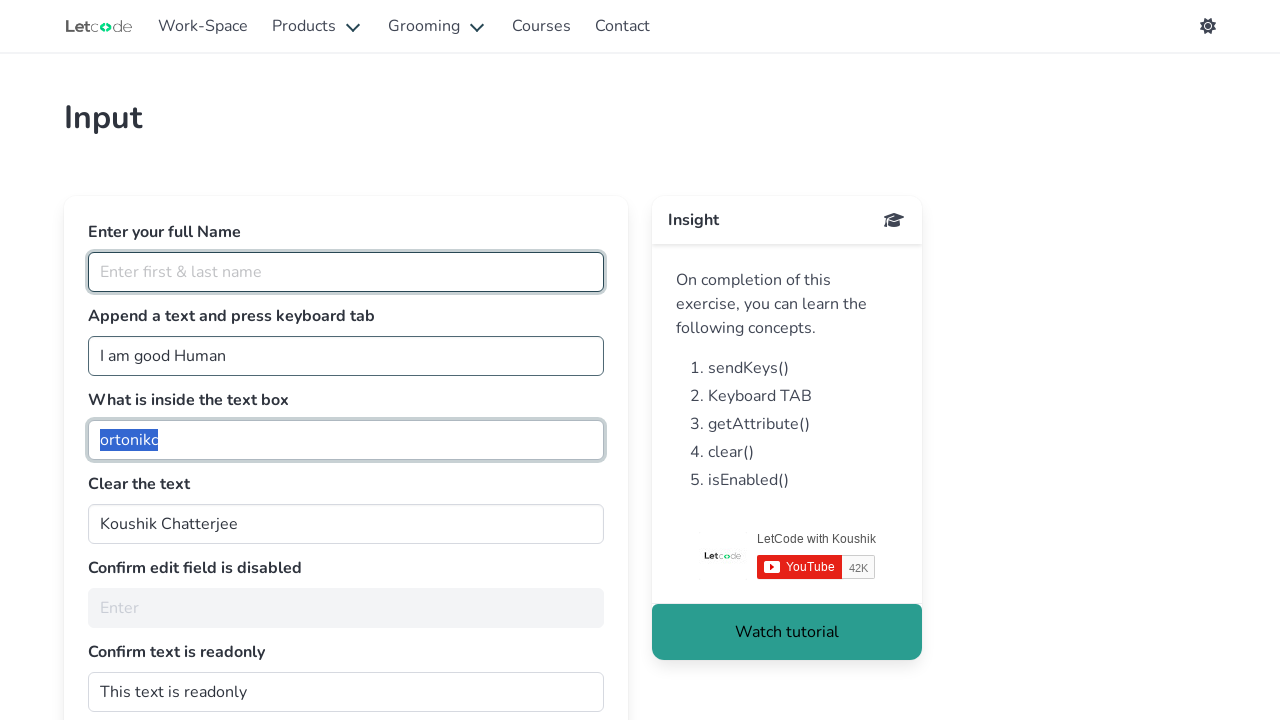

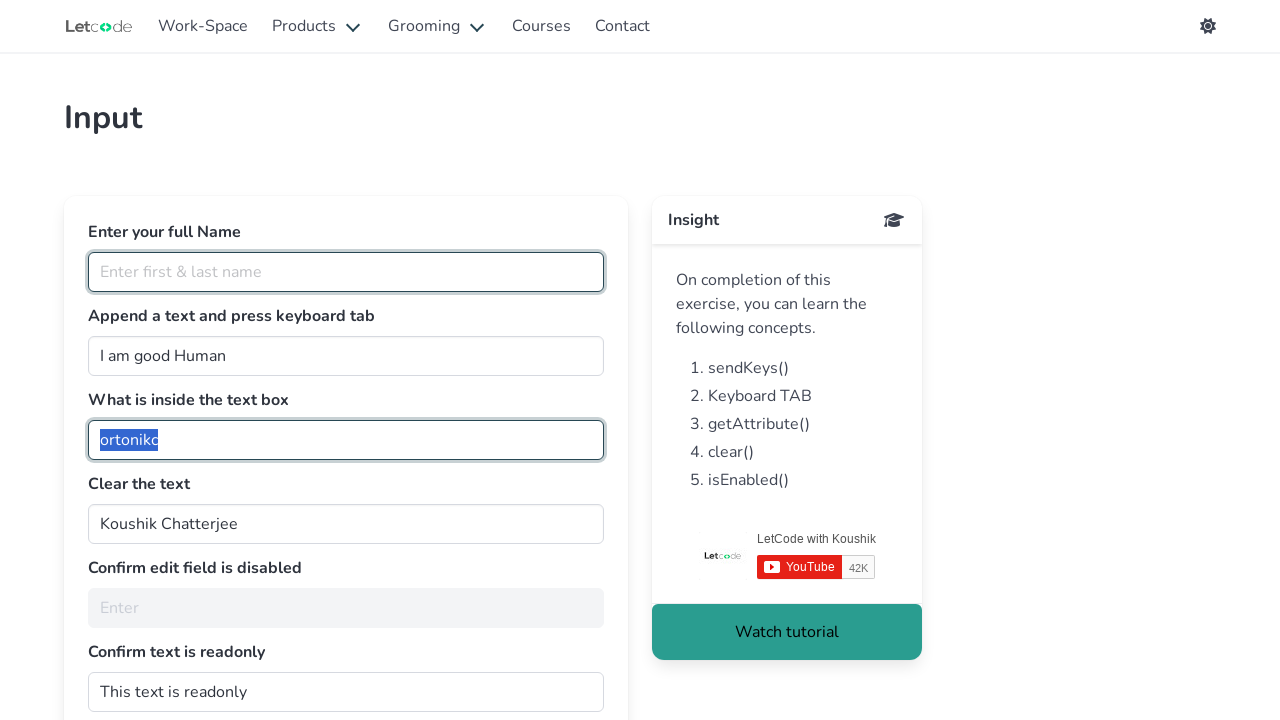